Tests prompt alert by clicking a button that triggers a prompt dialog, entering text, and accepting it

Starting URL: https://demoqa.com/alerts

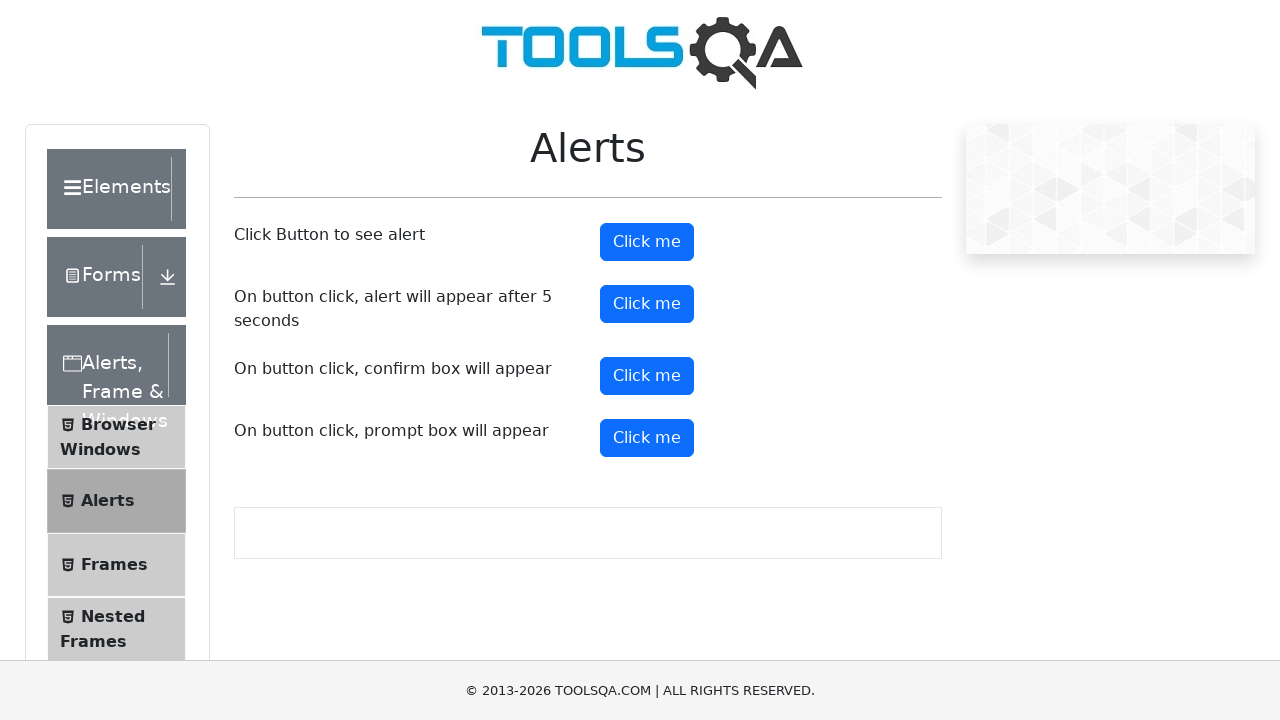

Set up dialog handler to accept prompt with text 'Sarah'
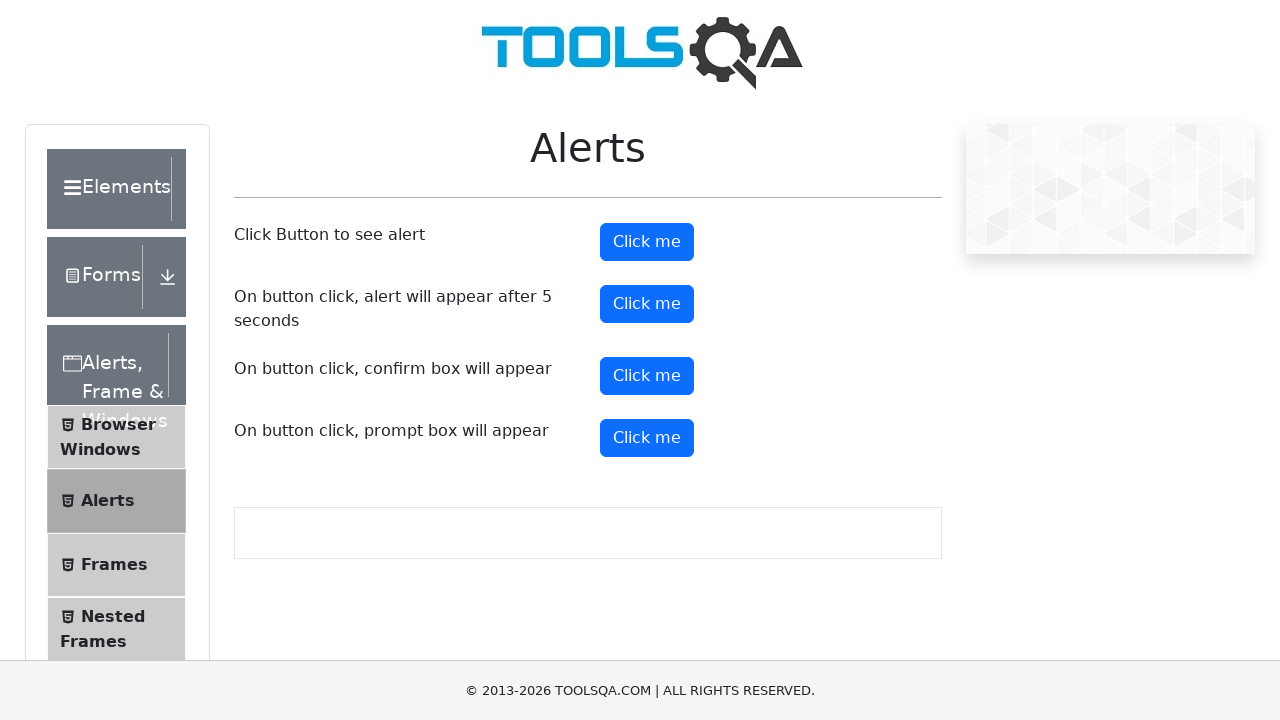

Clicked prompt button to trigger dialog at (647, 438) on #promtButton
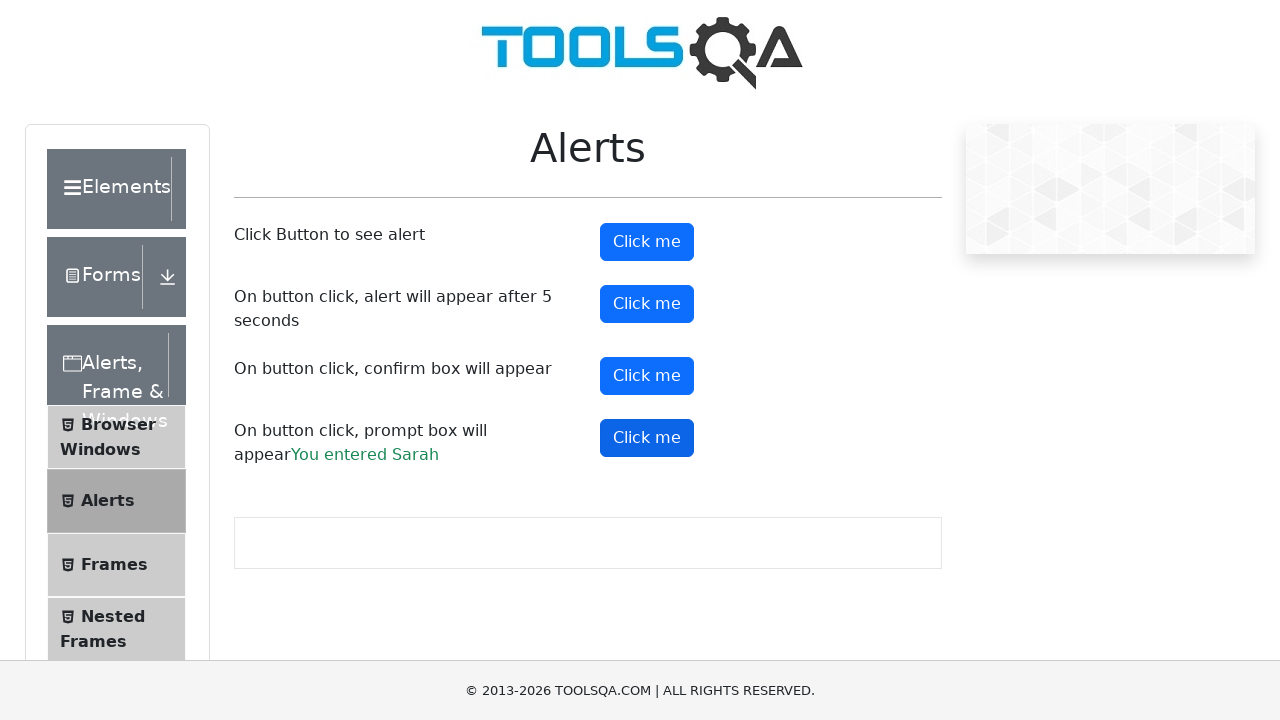

Prompt result text appeared on page
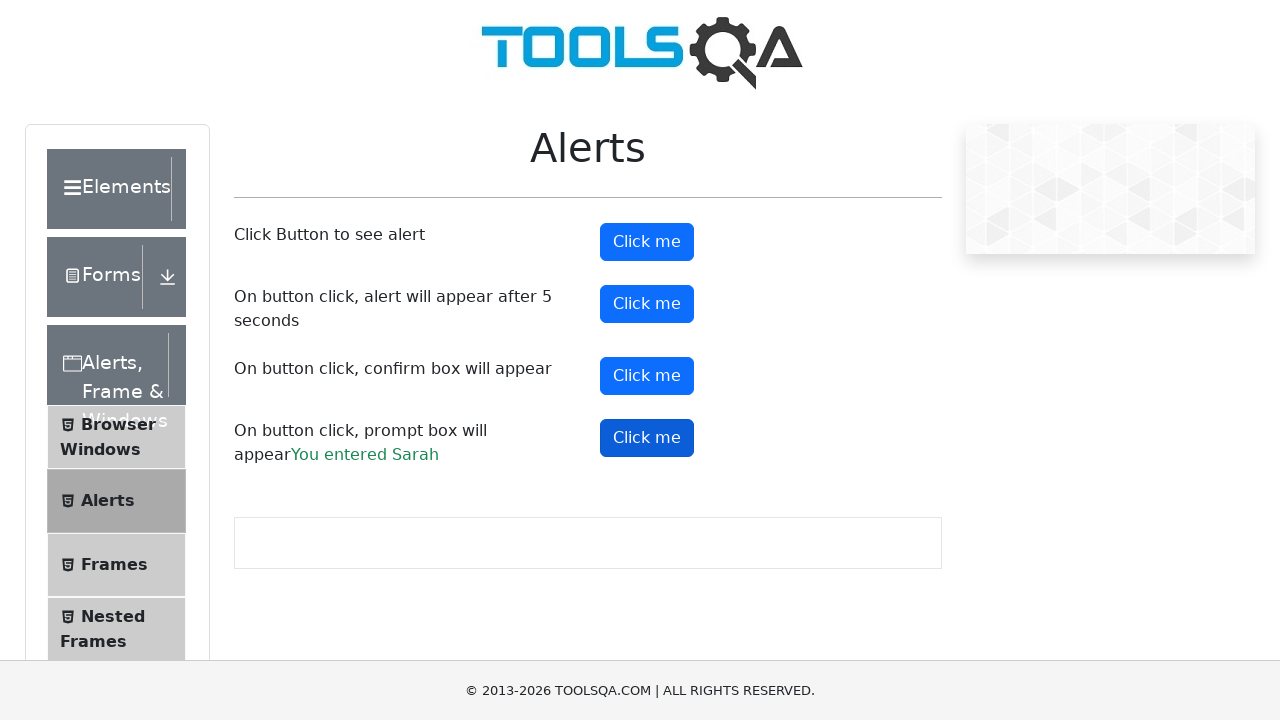

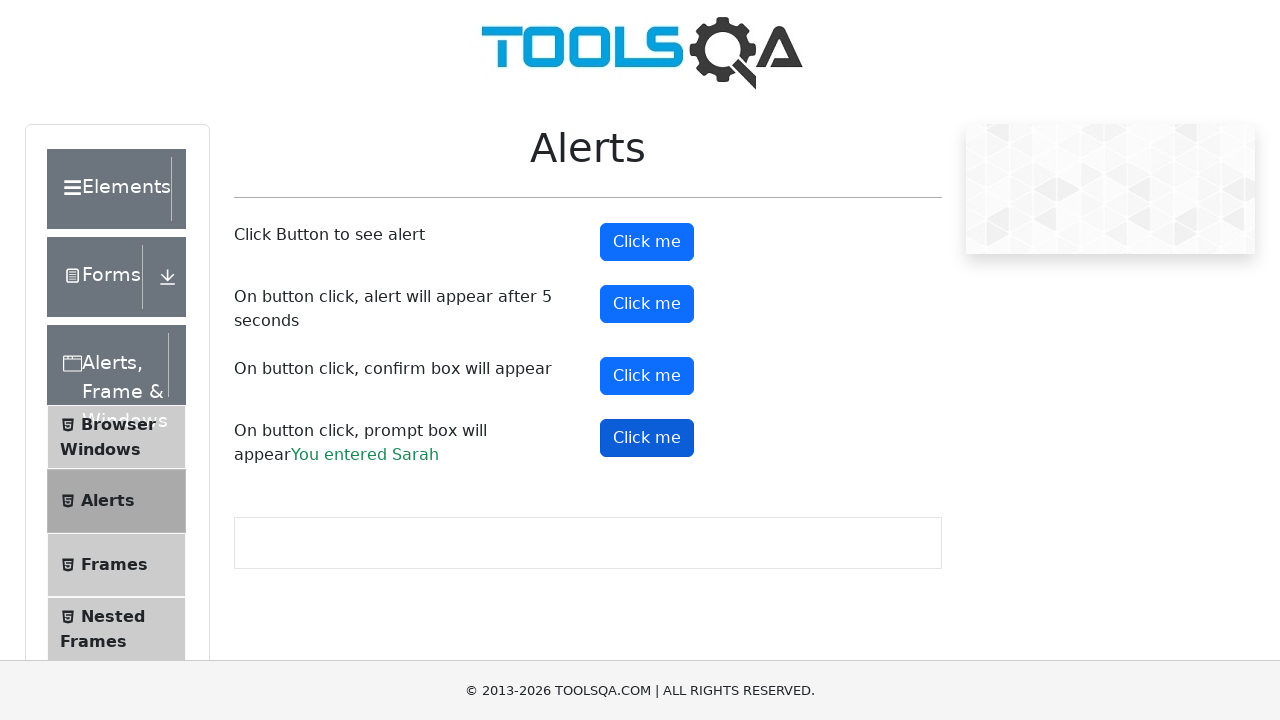